Tests drag and drop functionality on jQuery UI demo page by dragging an element to a specific offset position

Starting URL: https://jqueryui.com/droppable/

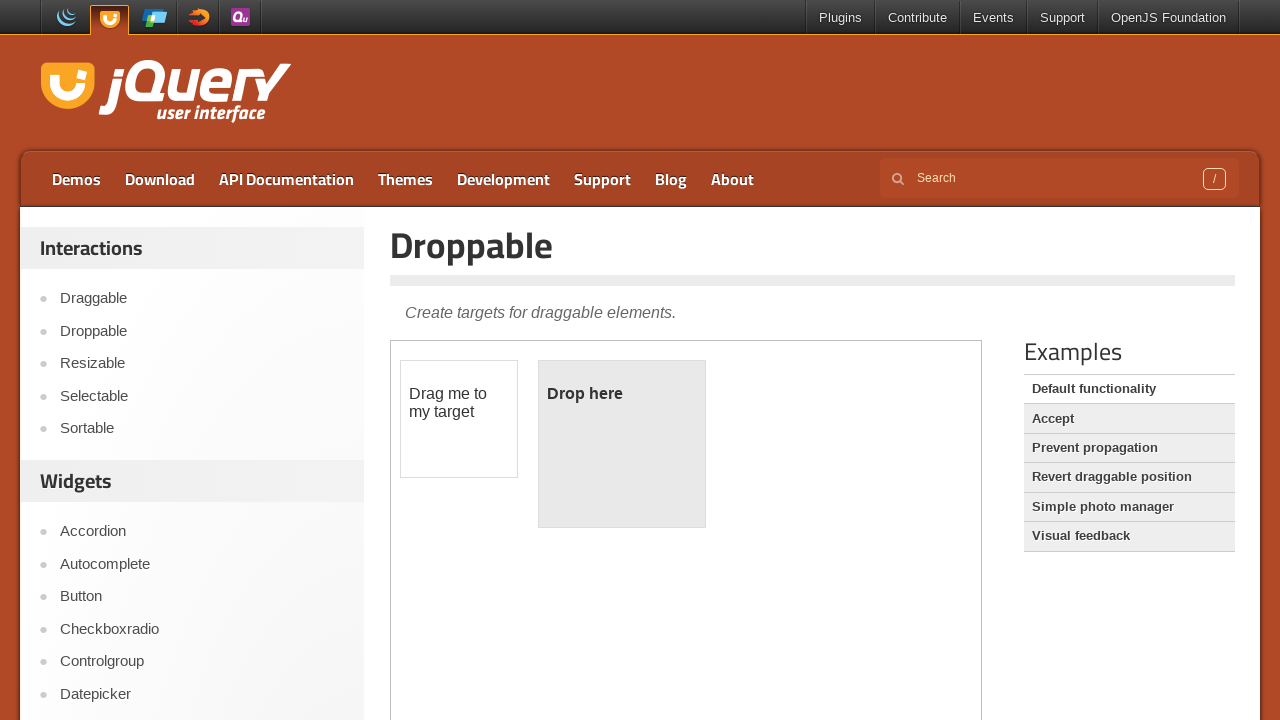

Located iframe containing drag and drop demo
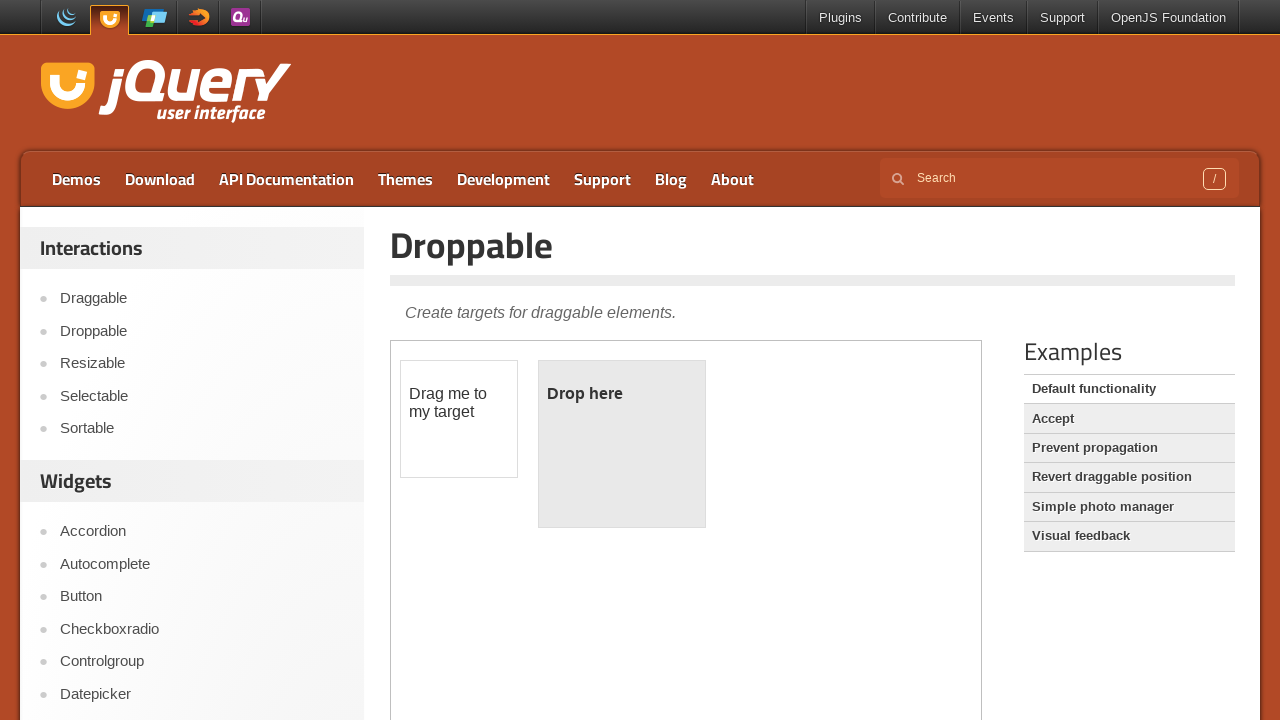

Located draggable element
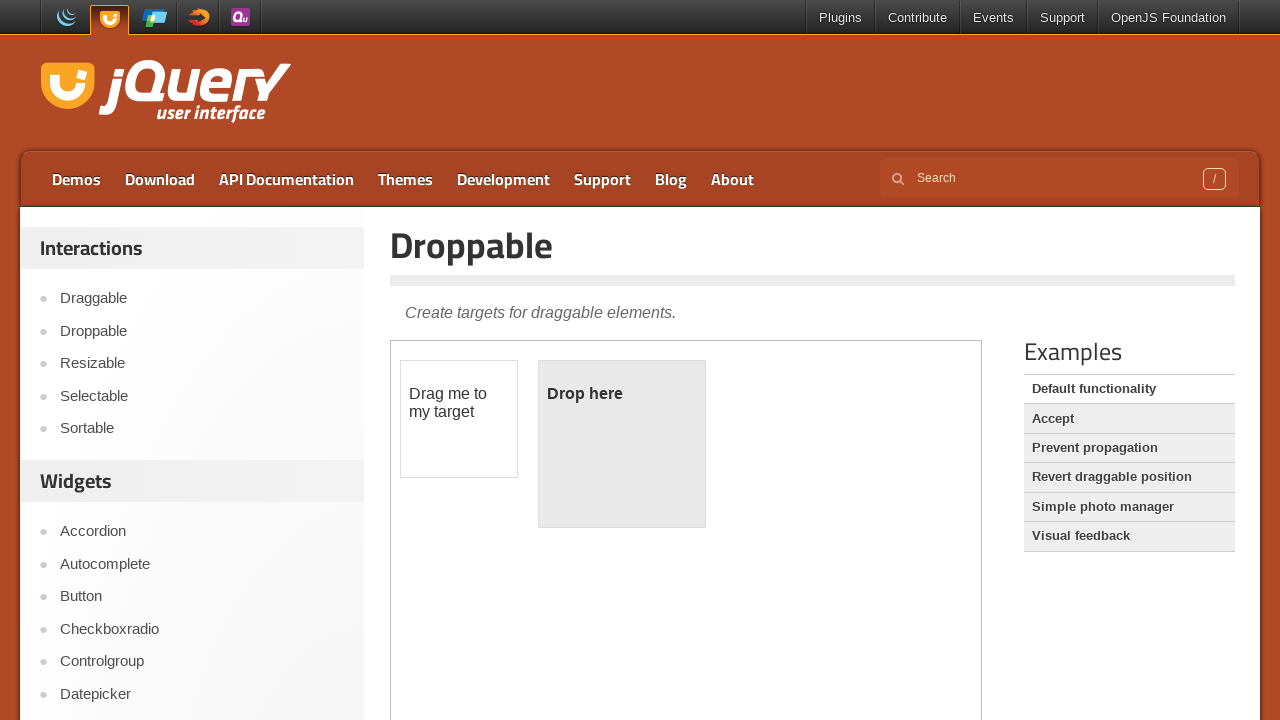

Located droppable element
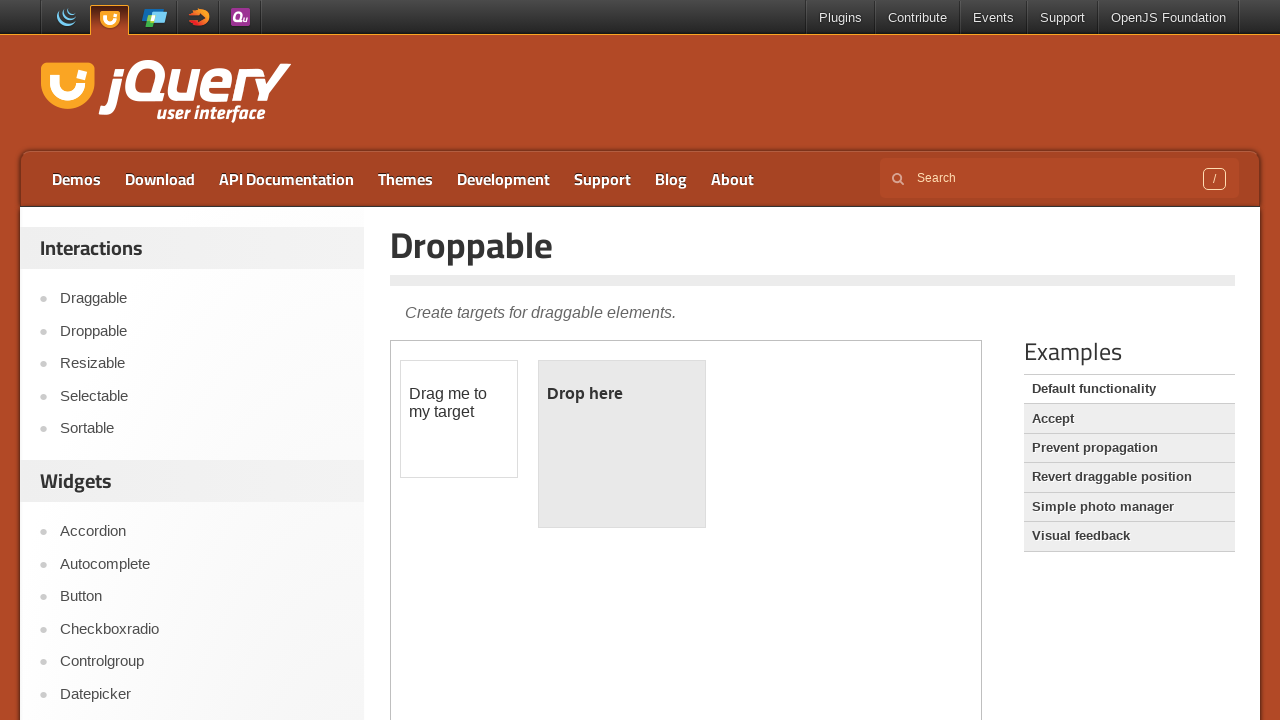

Retrieved bounding box of draggable element
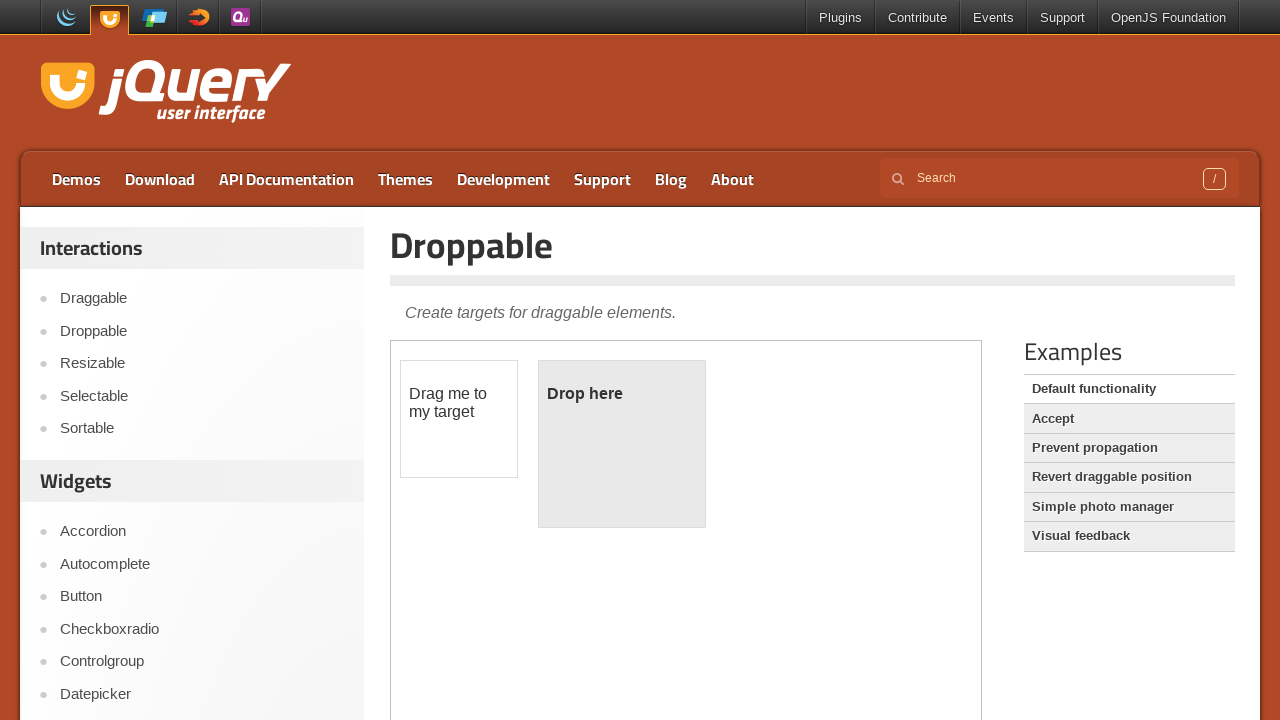

Moved mouse to center of draggable element at (459, 419)
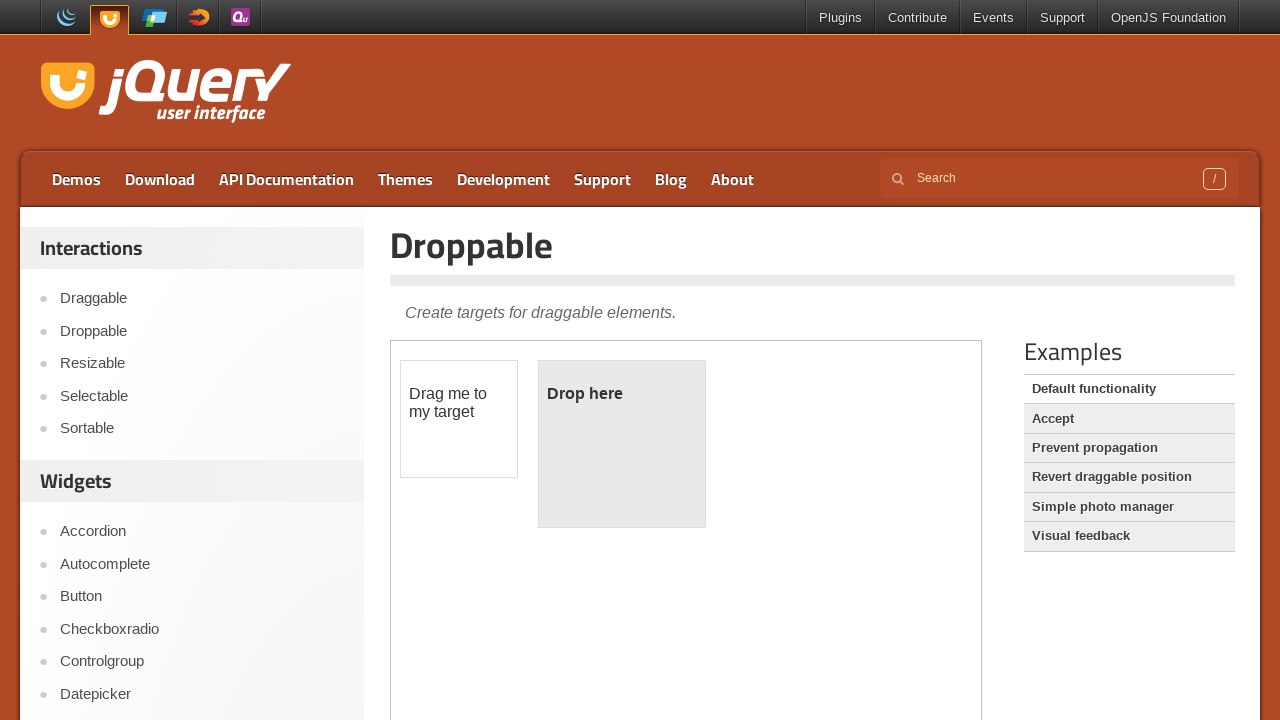

Pressed mouse button down to start drag at (459, 419)
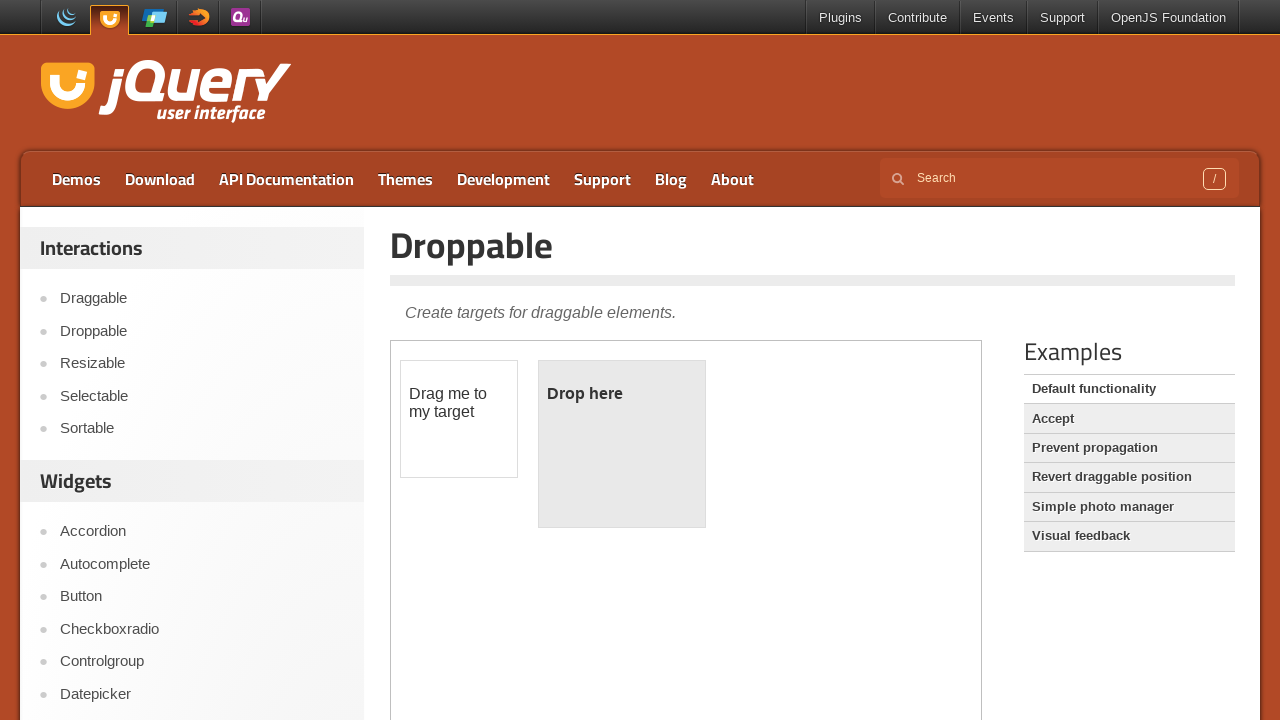

Dragged element 200px right and 200px down at (659, 619)
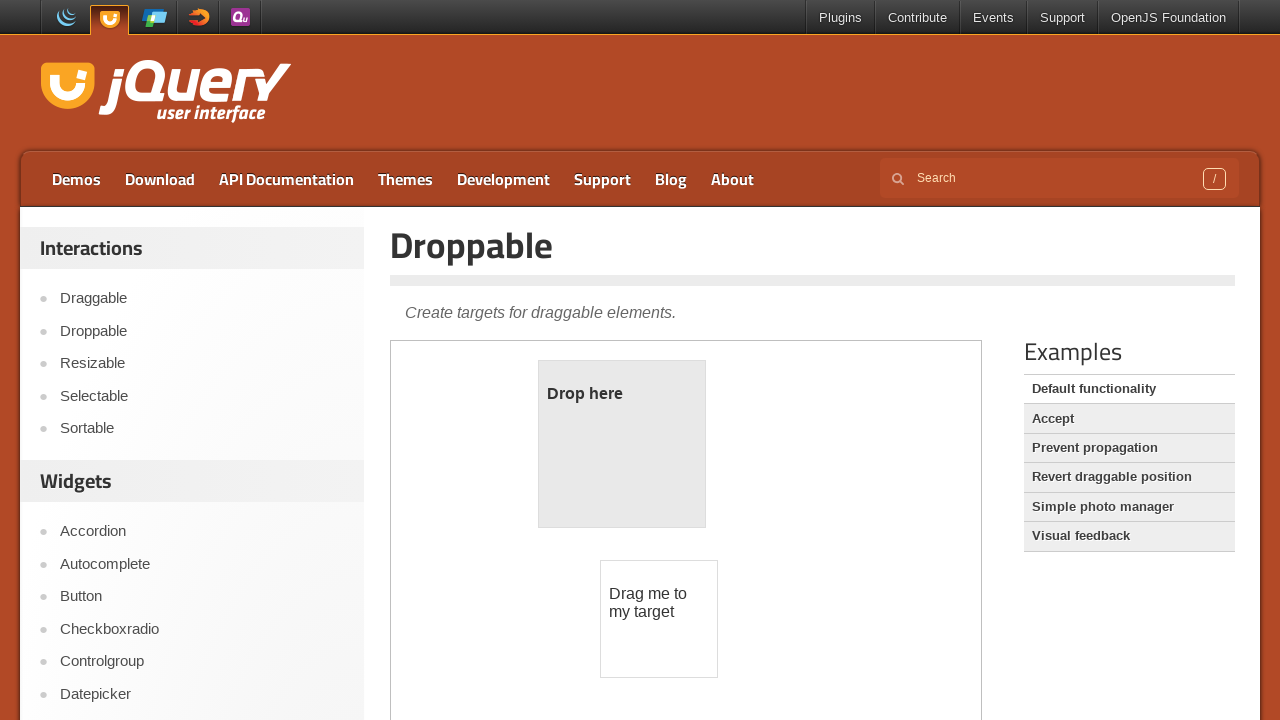

Released mouse button to complete drag and drop at (659, 619)
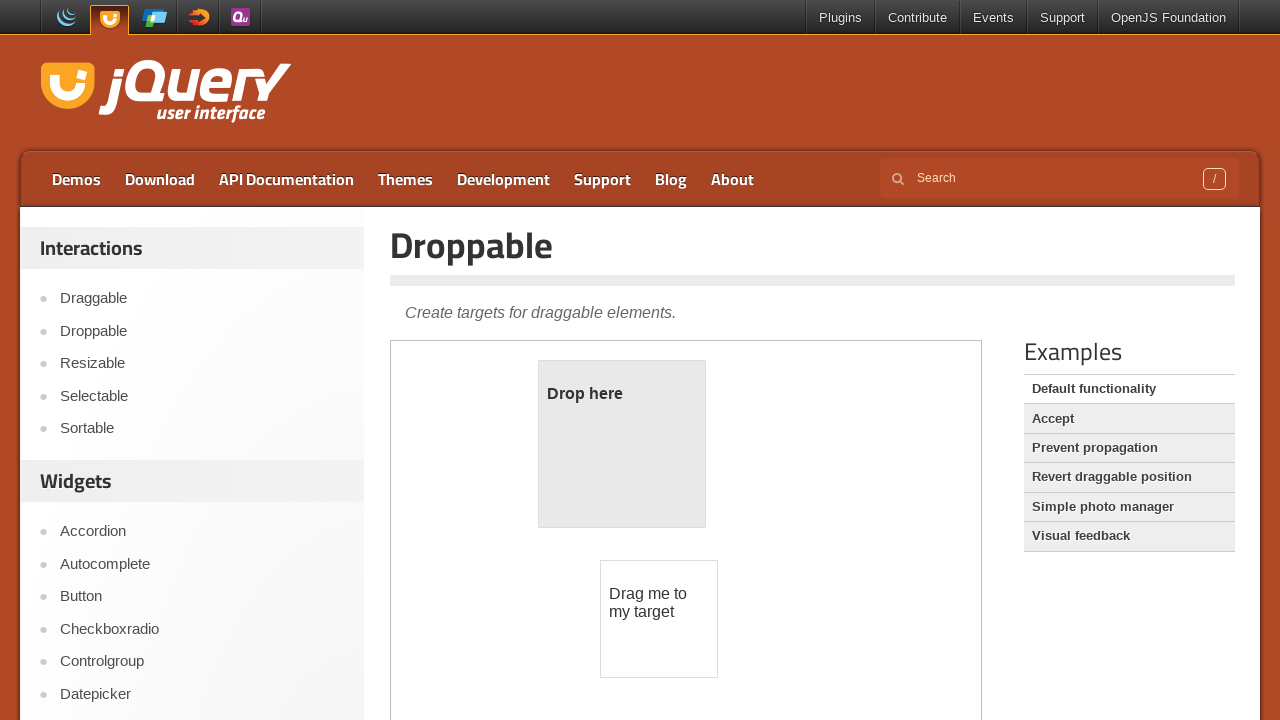

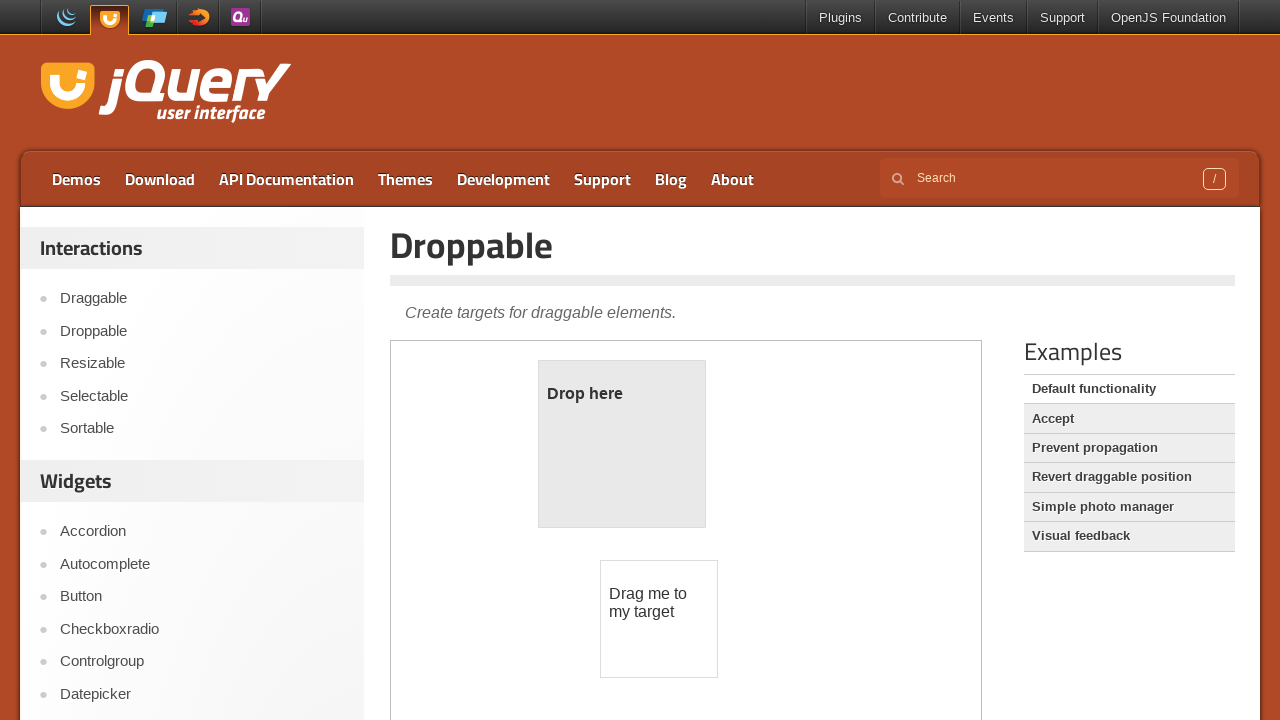